Tests handling of initially hidden elements by clicking Start button and verifying the hidden element becomes visible with correct text

Starting URL: https://the-internet.herokuapp.com/dynamic_loading/1

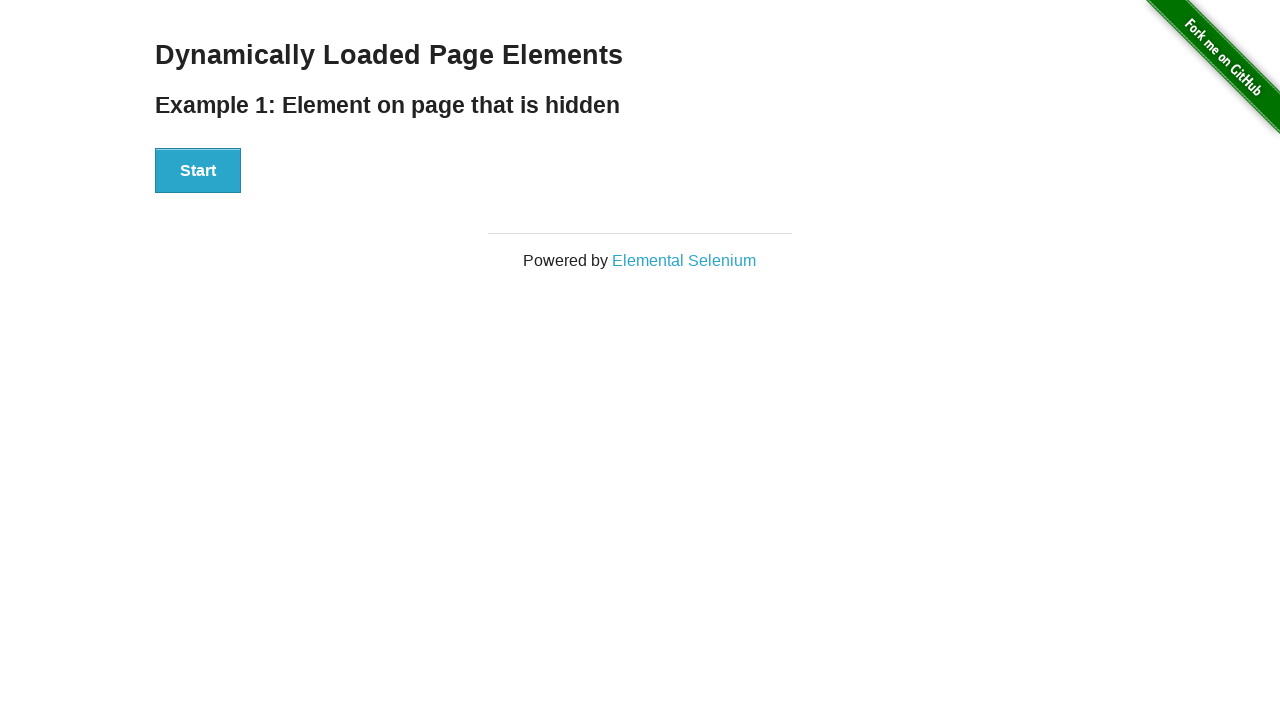

Clicked the Start button at (198, 171) on xpath=//button[text()='Start']
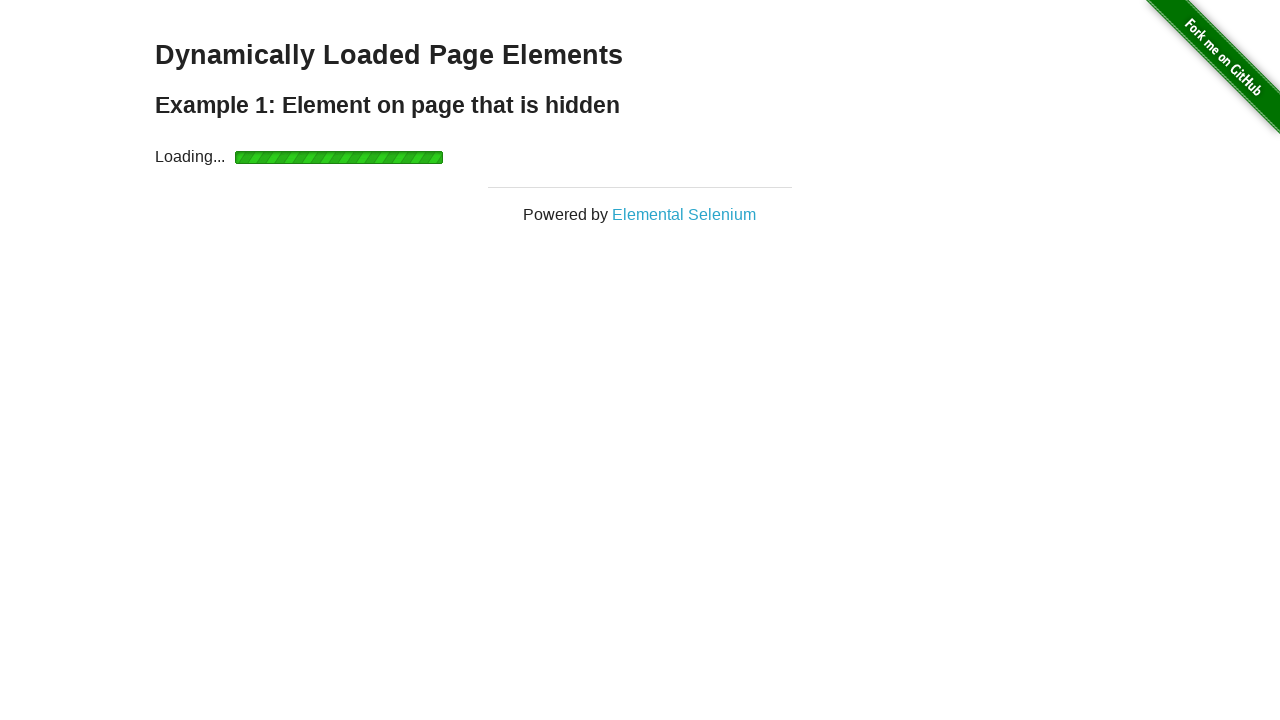

Located the hidden element with text 'Hello World!'
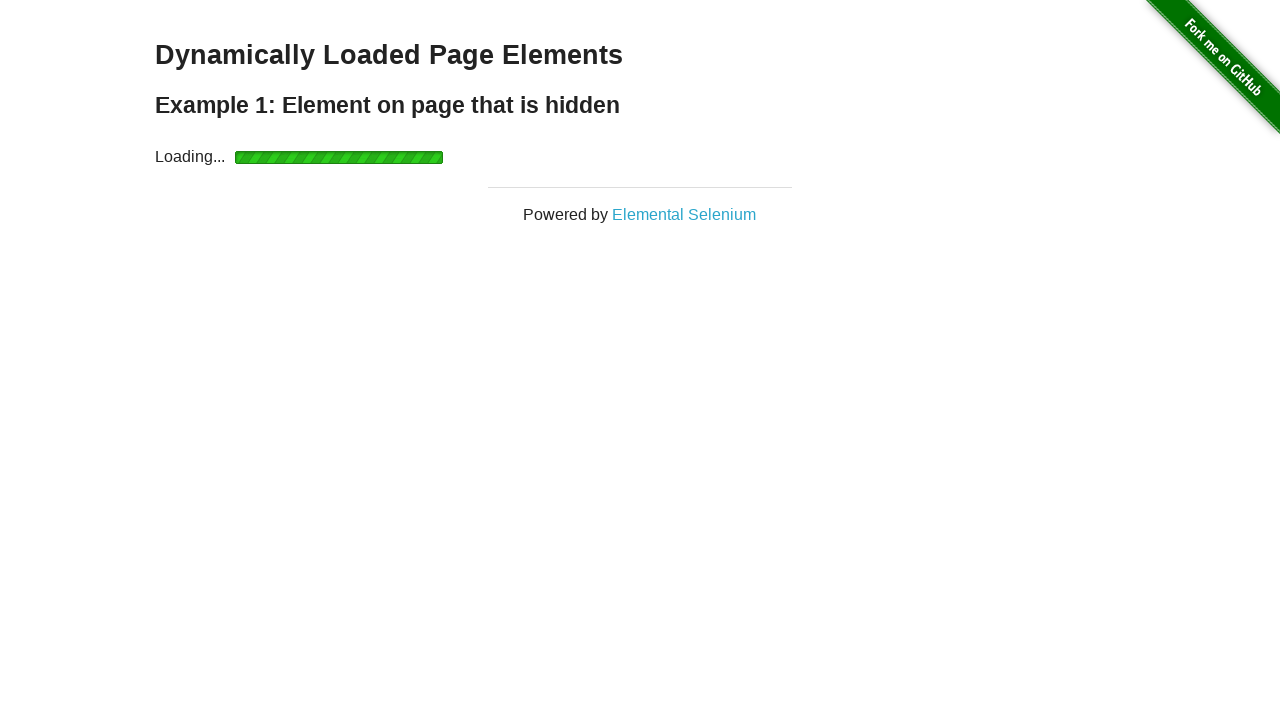

Verified hidden element is now visible with correct text 'Hello World!'
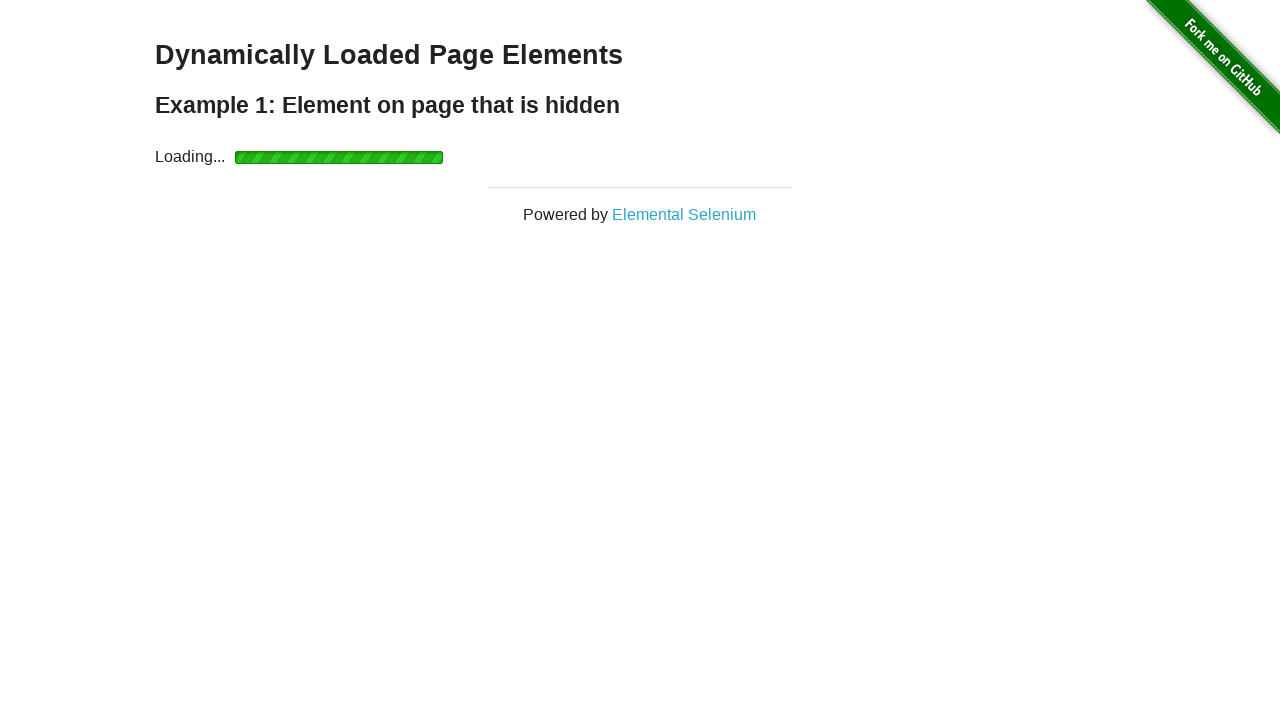

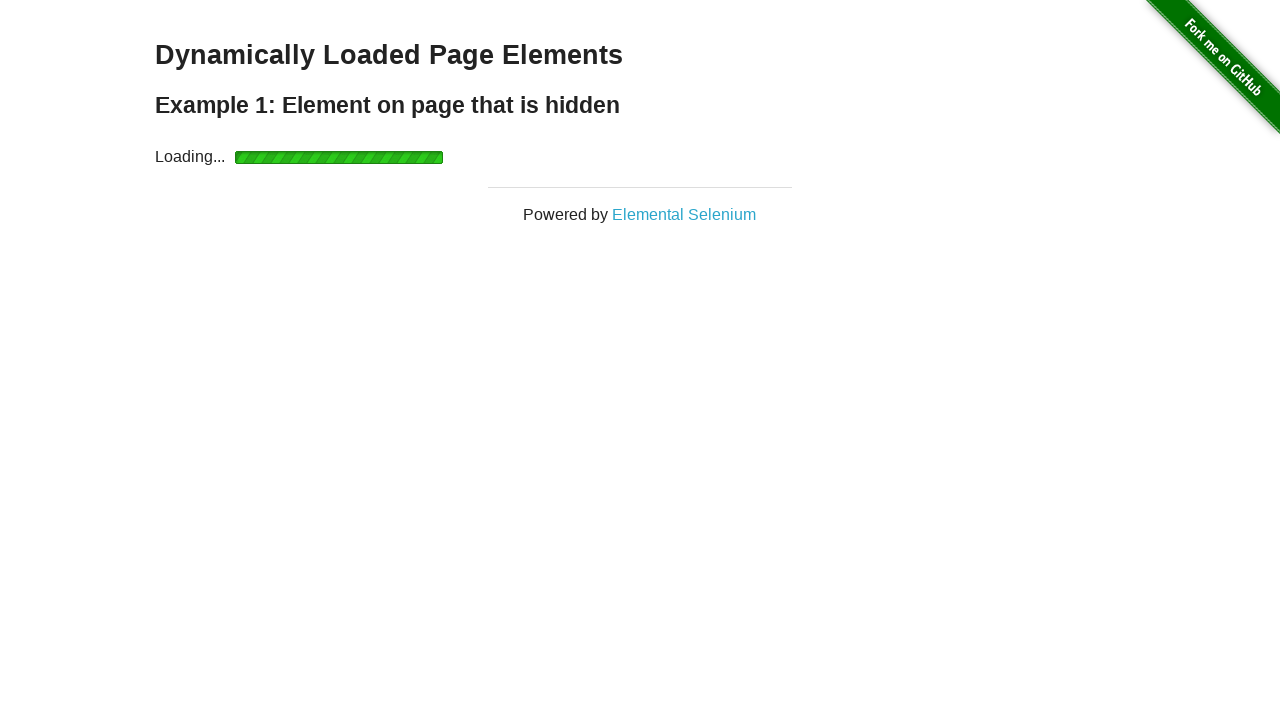